Tests dynamic button text update functionality by entering text in an input field and clicking a button to update its label

Starting URL: http://uitestingplayground.com/textinput

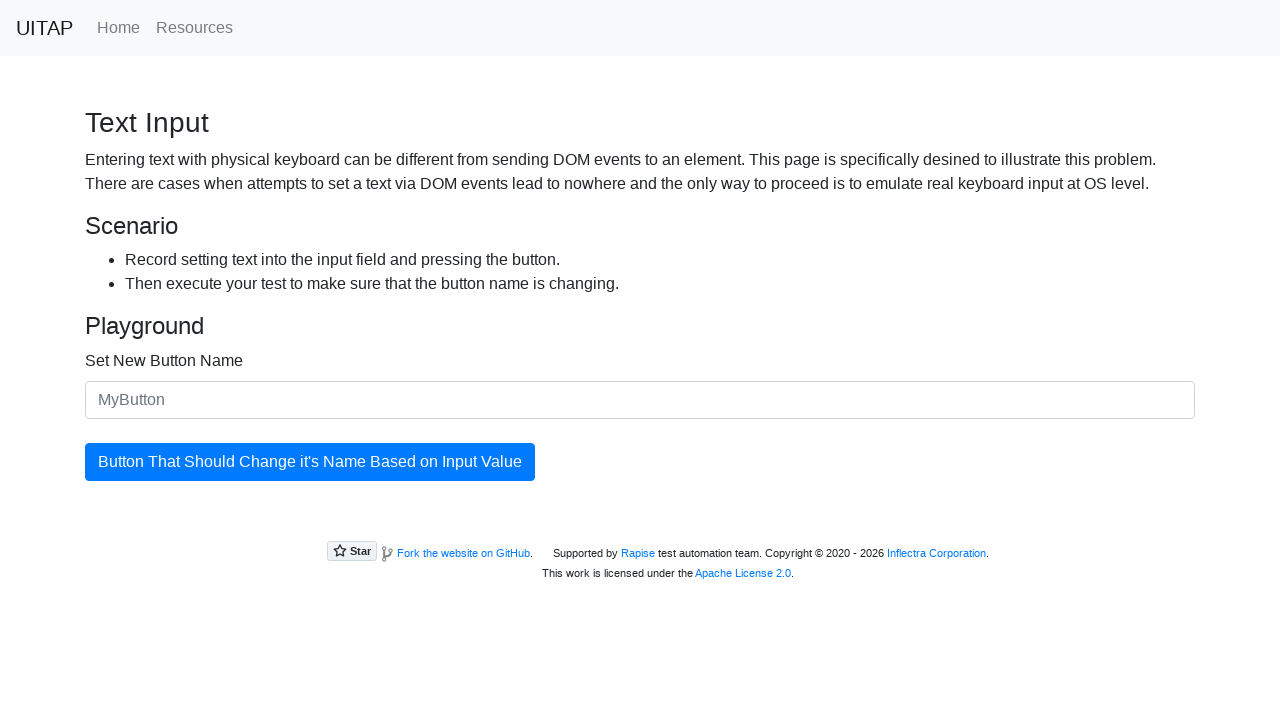

Entered 'SkyPro' in the input field for new button name on #newButtonName
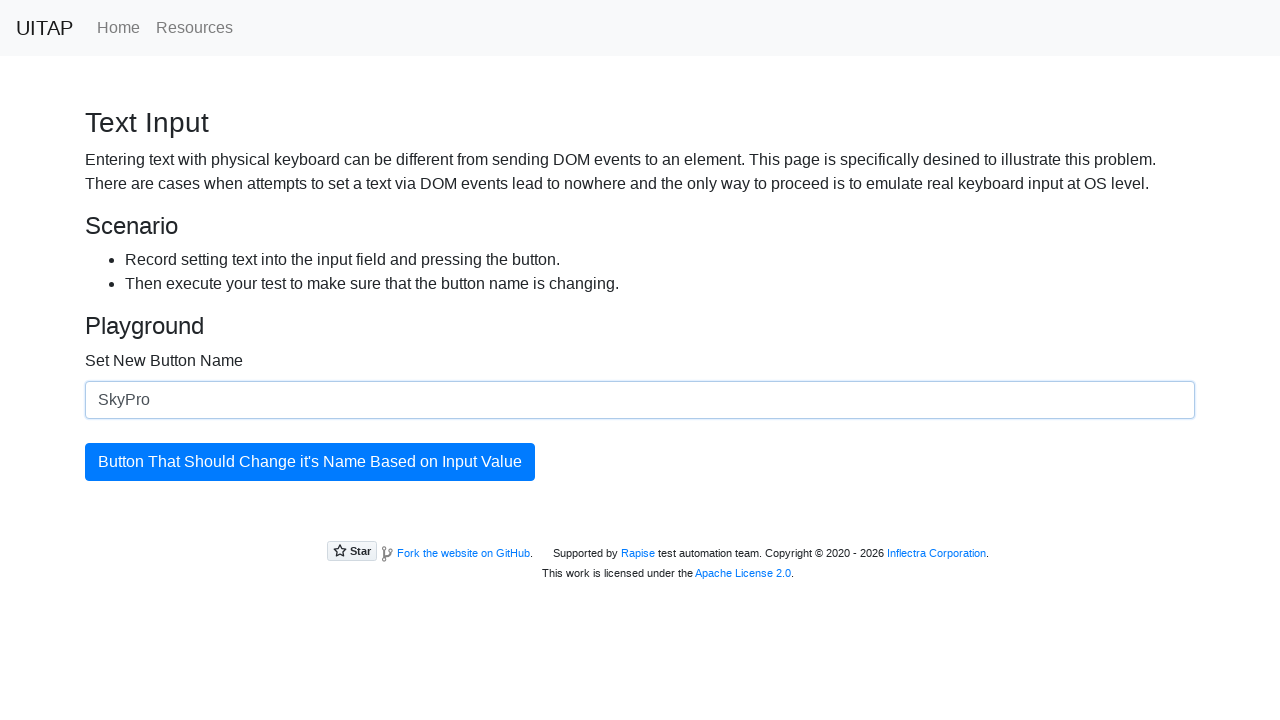

Clicked the button to update its text at (310, 462) on #updatingButton
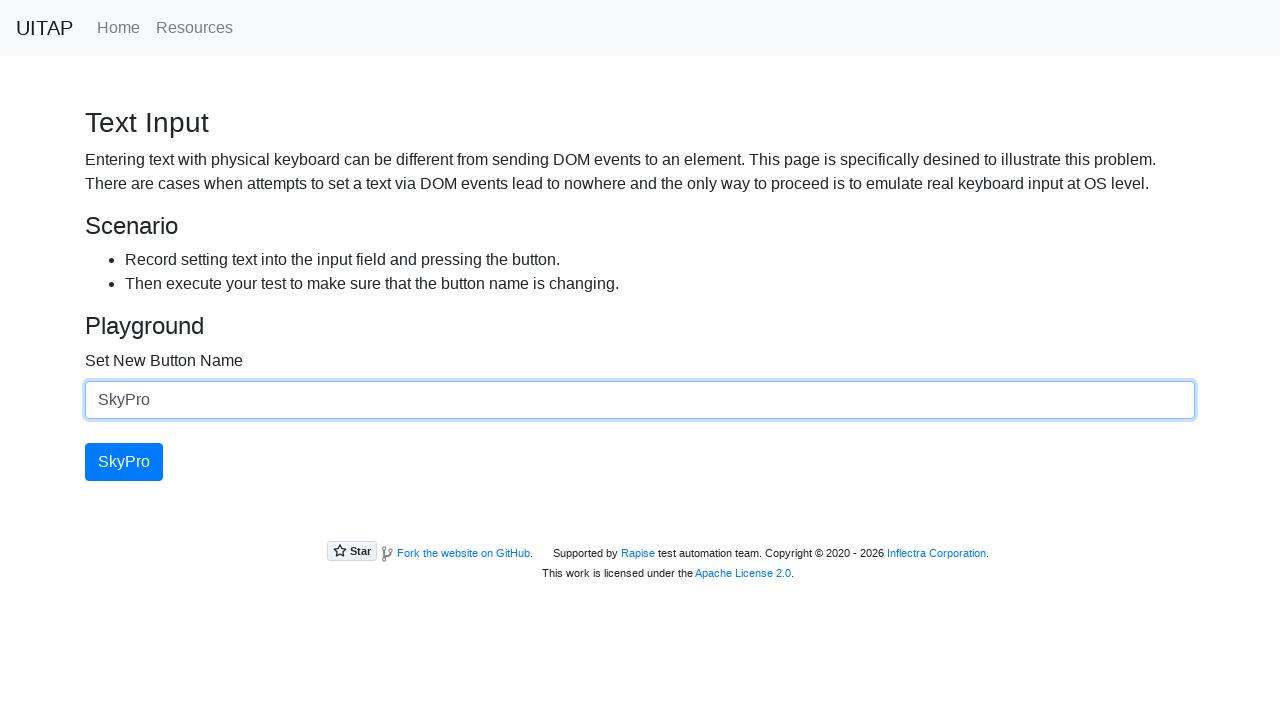

Confirmed button text has been updated to 'SkyPro'
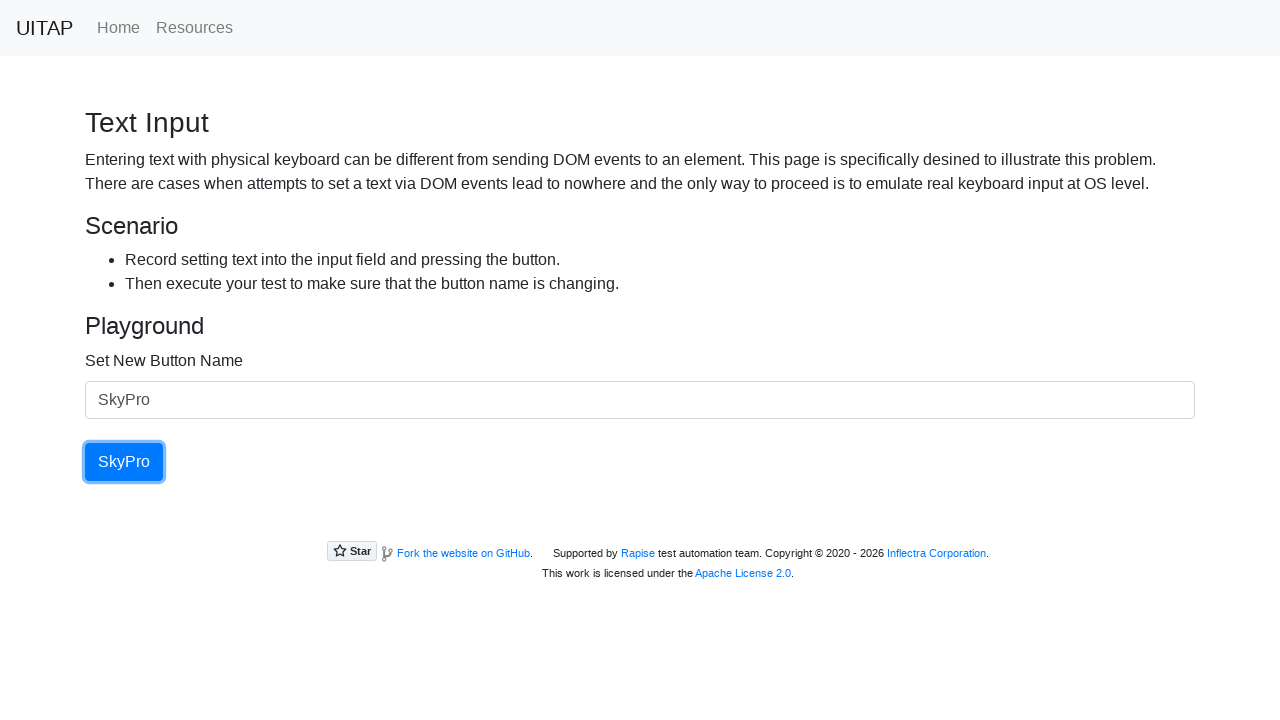

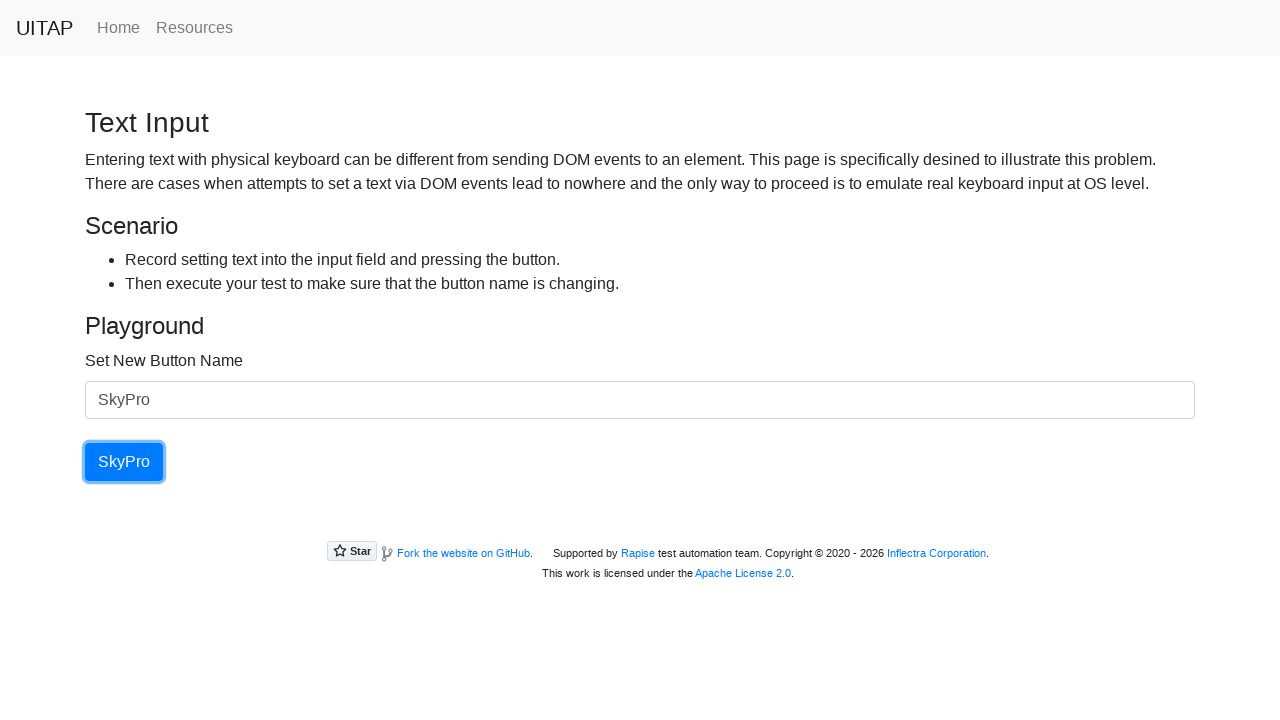